Tests dynamic content loading by clicking Start button and verifying "Hello World!" text appears

Starting URL: https://the-internet.herokuapp.com/dynamic_loading/1

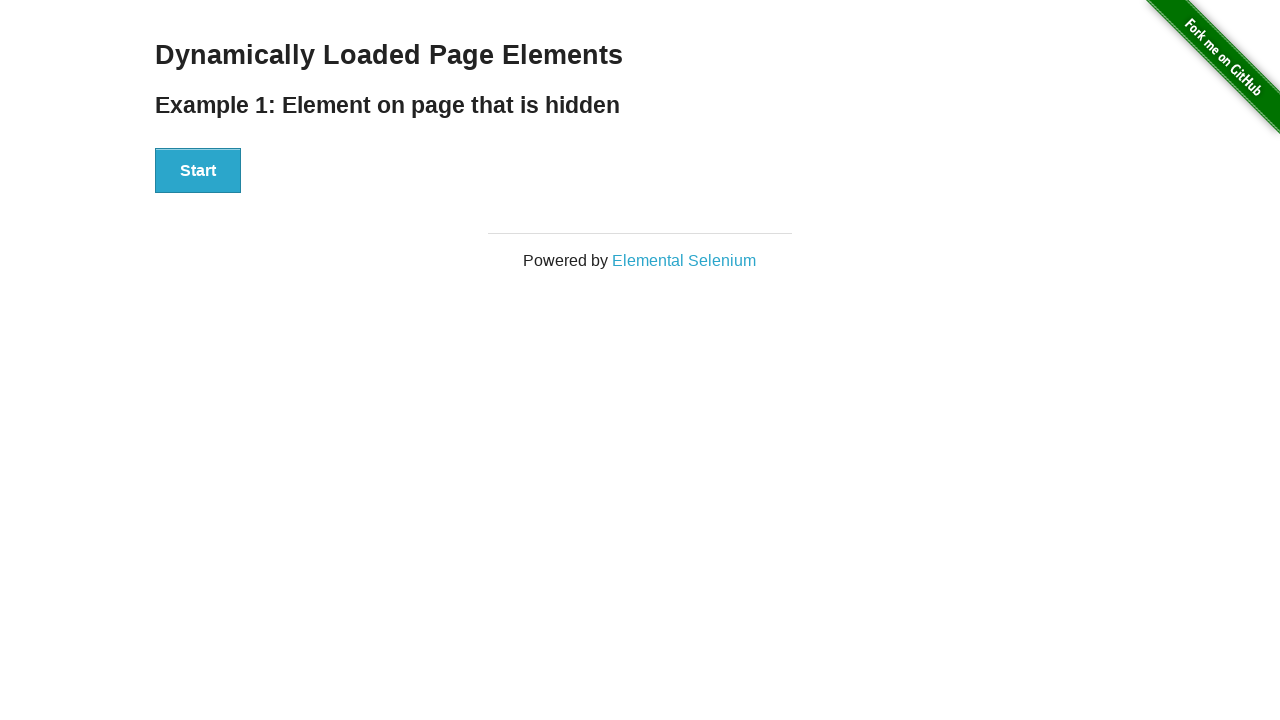

Clicked Start button to trigger dynamic content loading at (198, 171) on xpath=//button
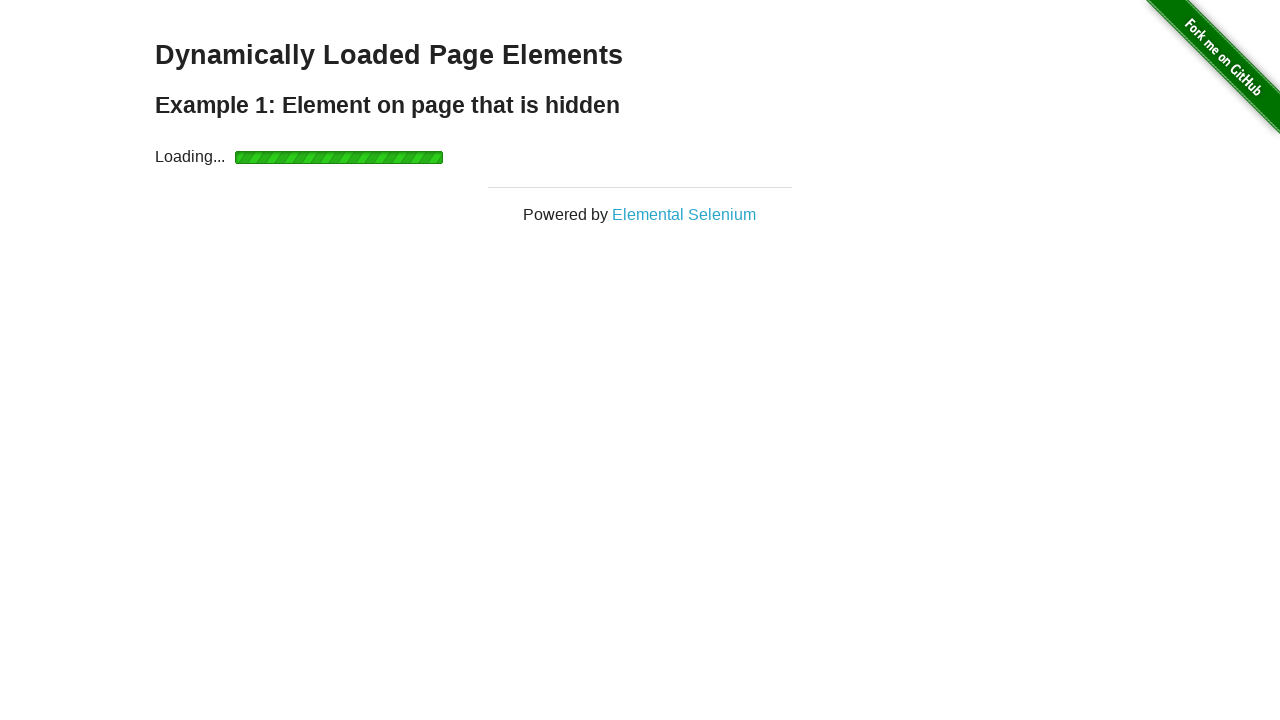

Waited for Hello World! text element to become visible
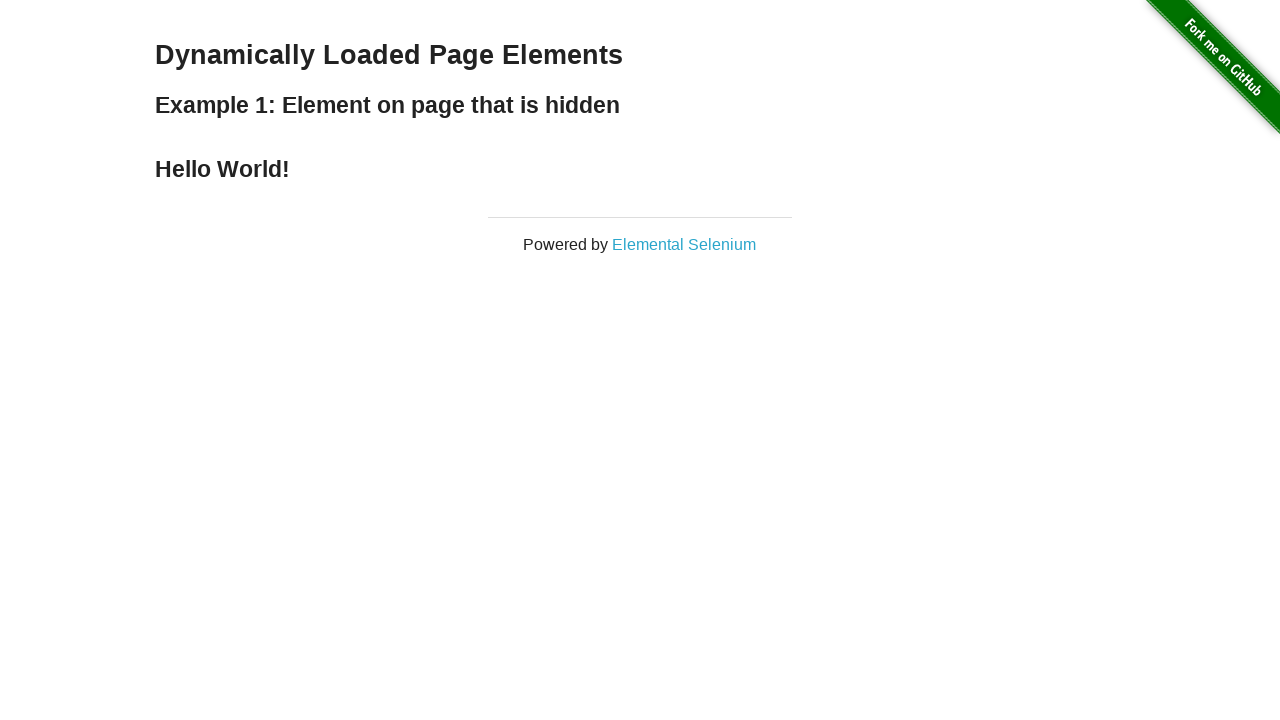

Located the Hello World! text element
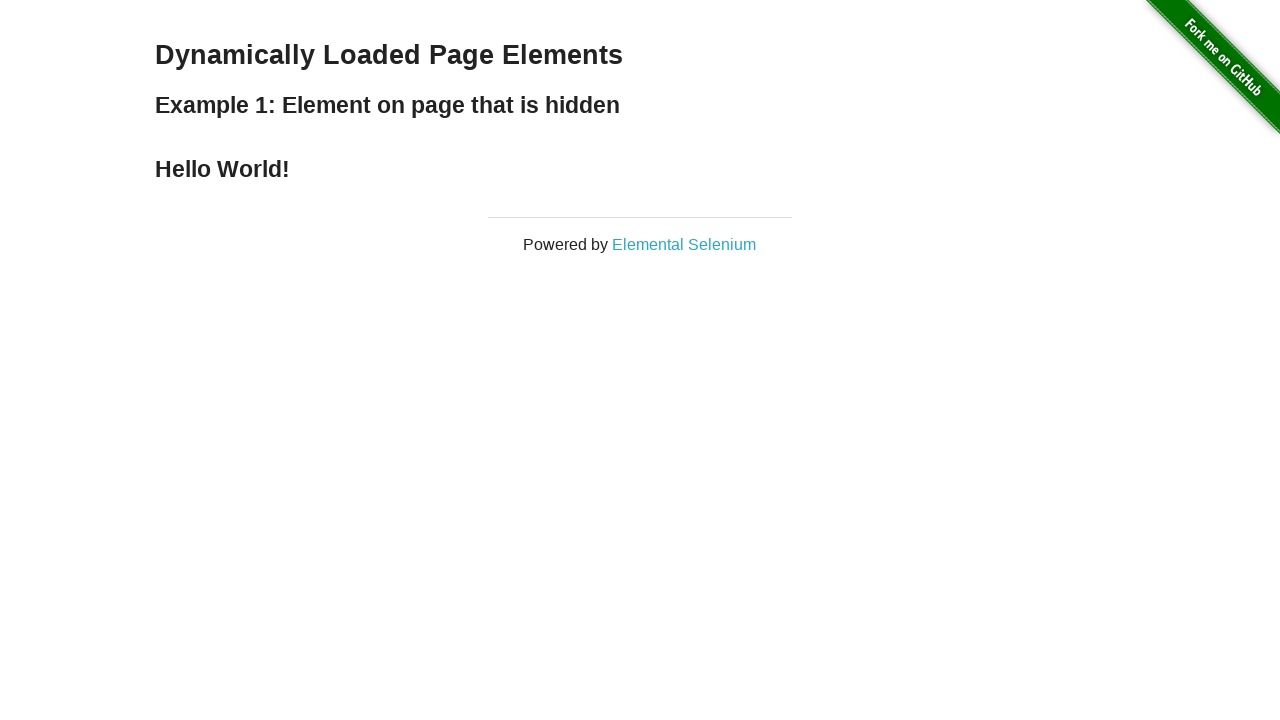

Verified that element contains 'Hello World!' text
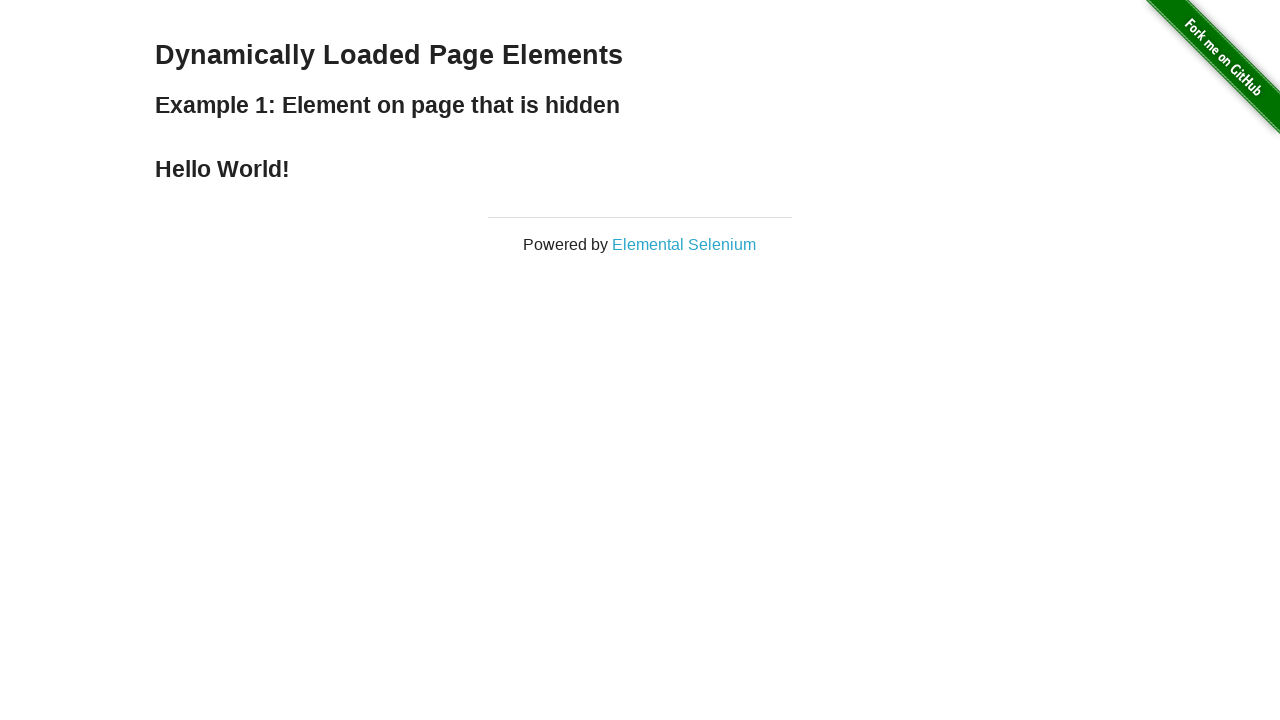

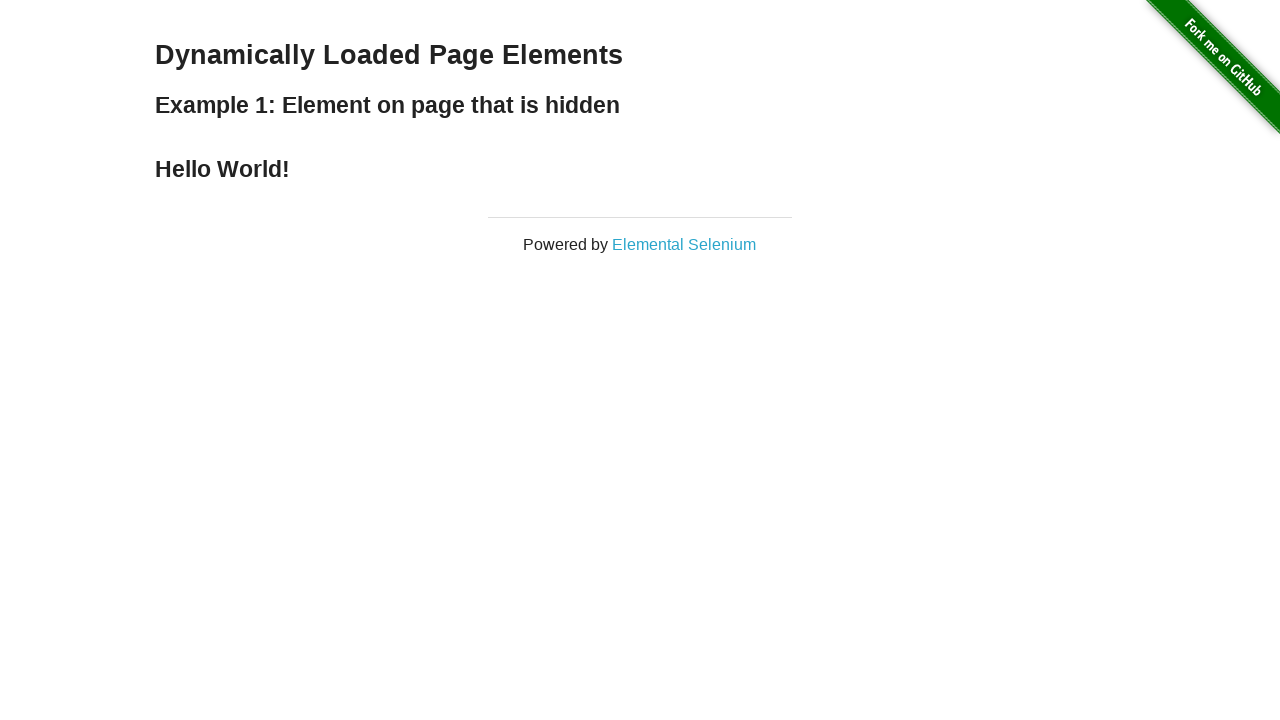